Tests keyboard key press functionality by sending the Space key to an input element and verifying the result text displays the correct key pressed, then sends the Left arrow key using the action builder and verifies that result as well.

Starting URL: http://the-internet.herokuapp.com/key_presses

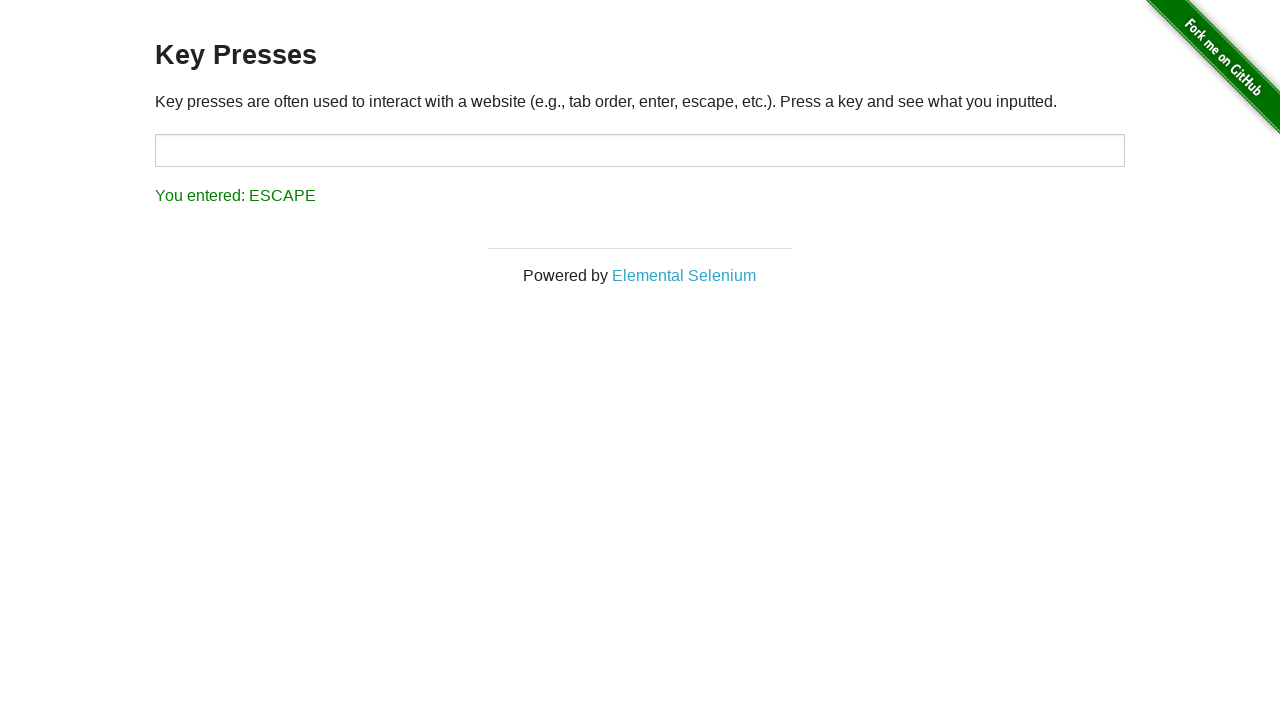

Pressed Space key on target input element on #target
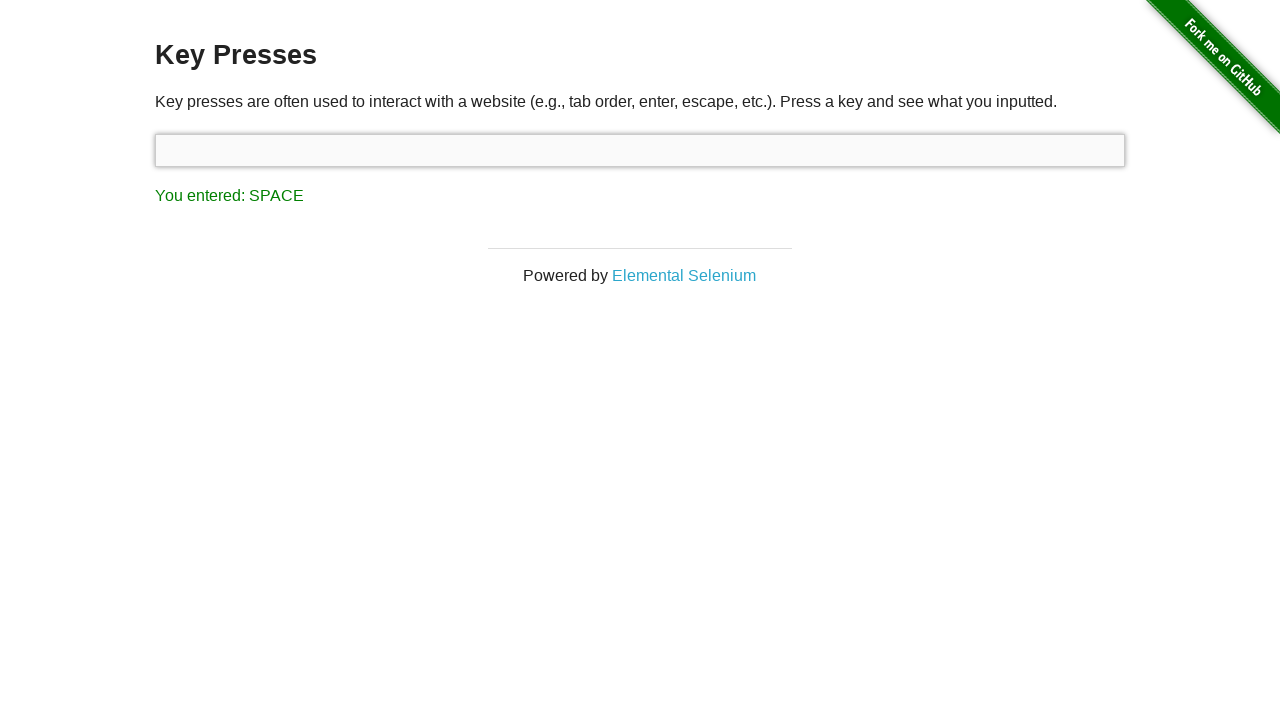

Result element loaded after Space key press
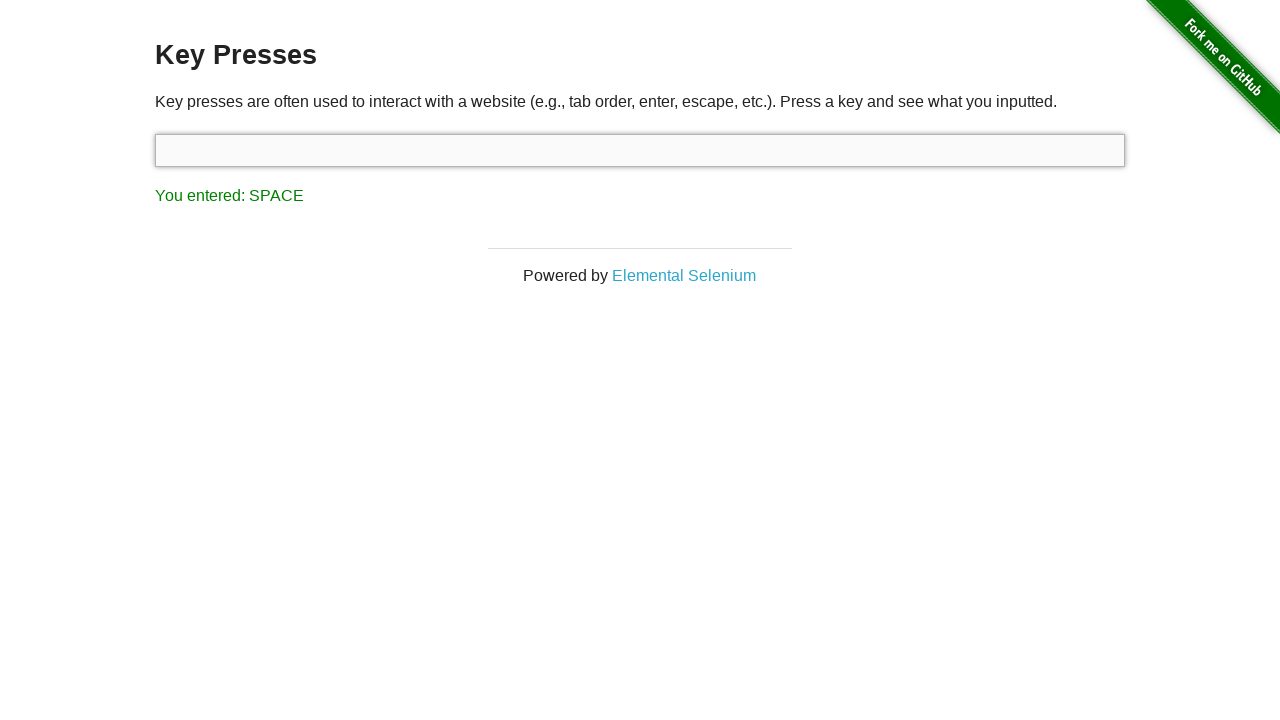

Retrieved result text content
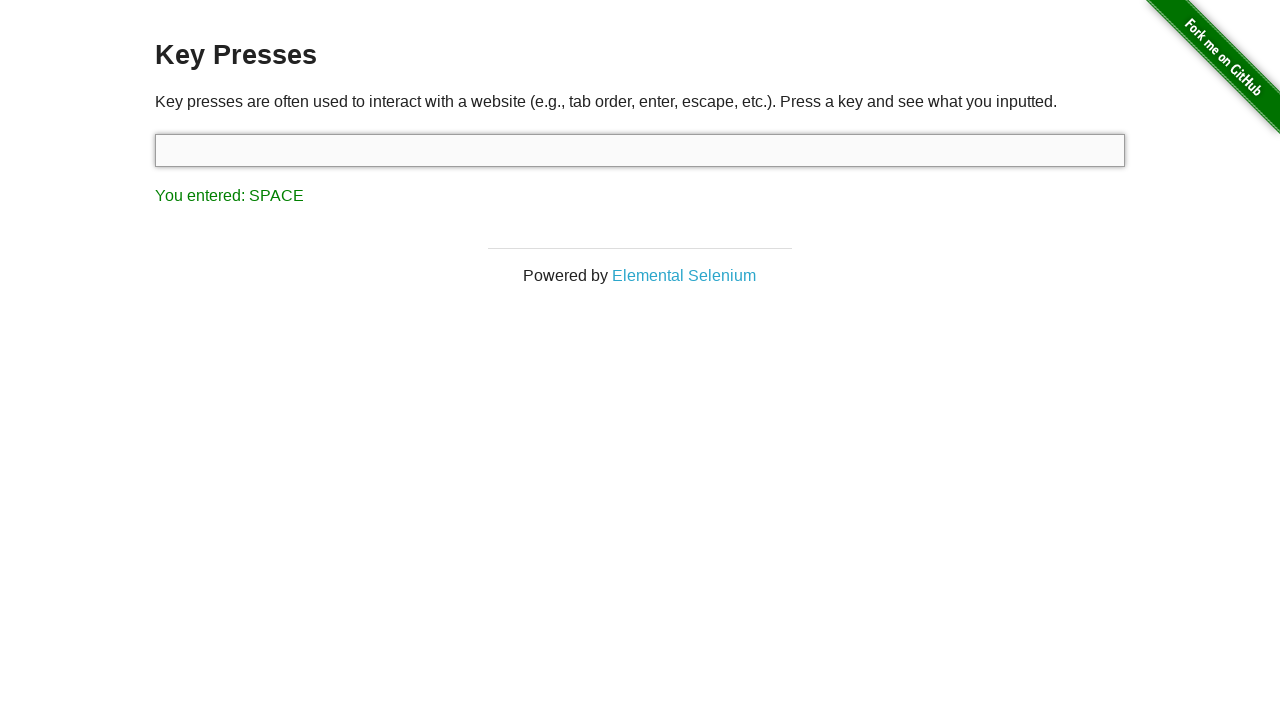

Verified result text shows 'You entered: SPACE'
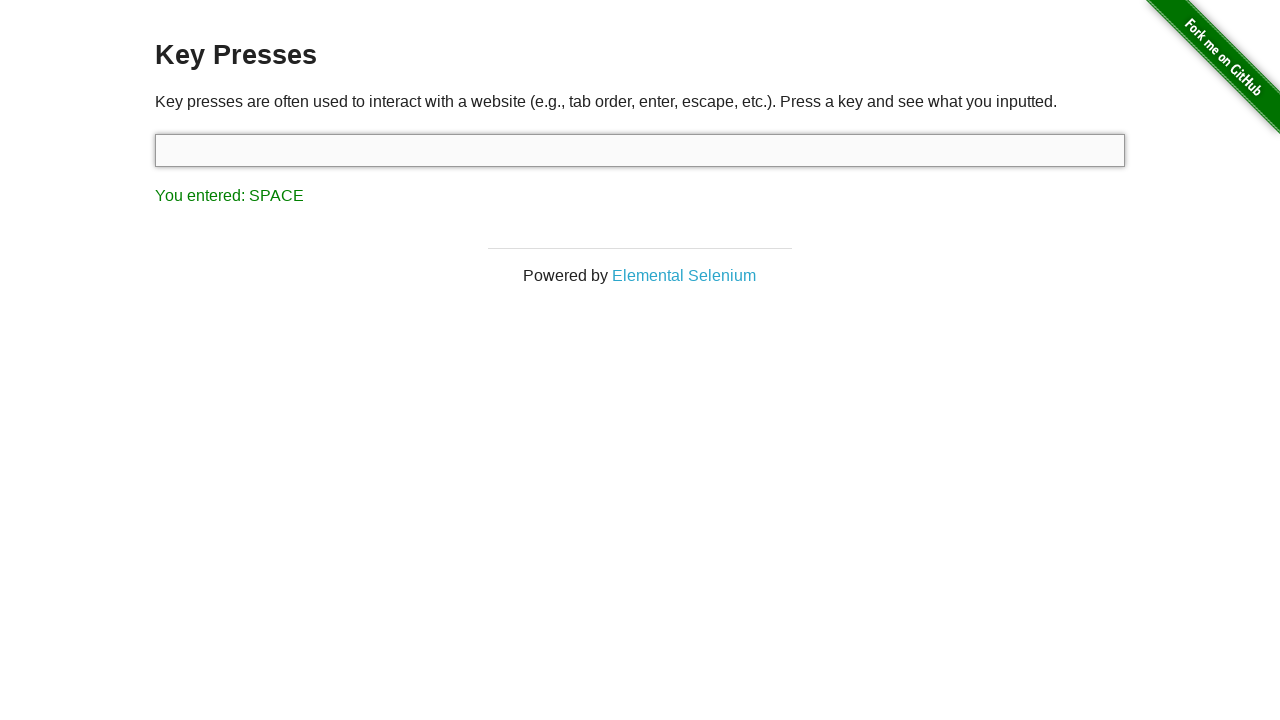

Pressed Left arrow key using keyboard action builder
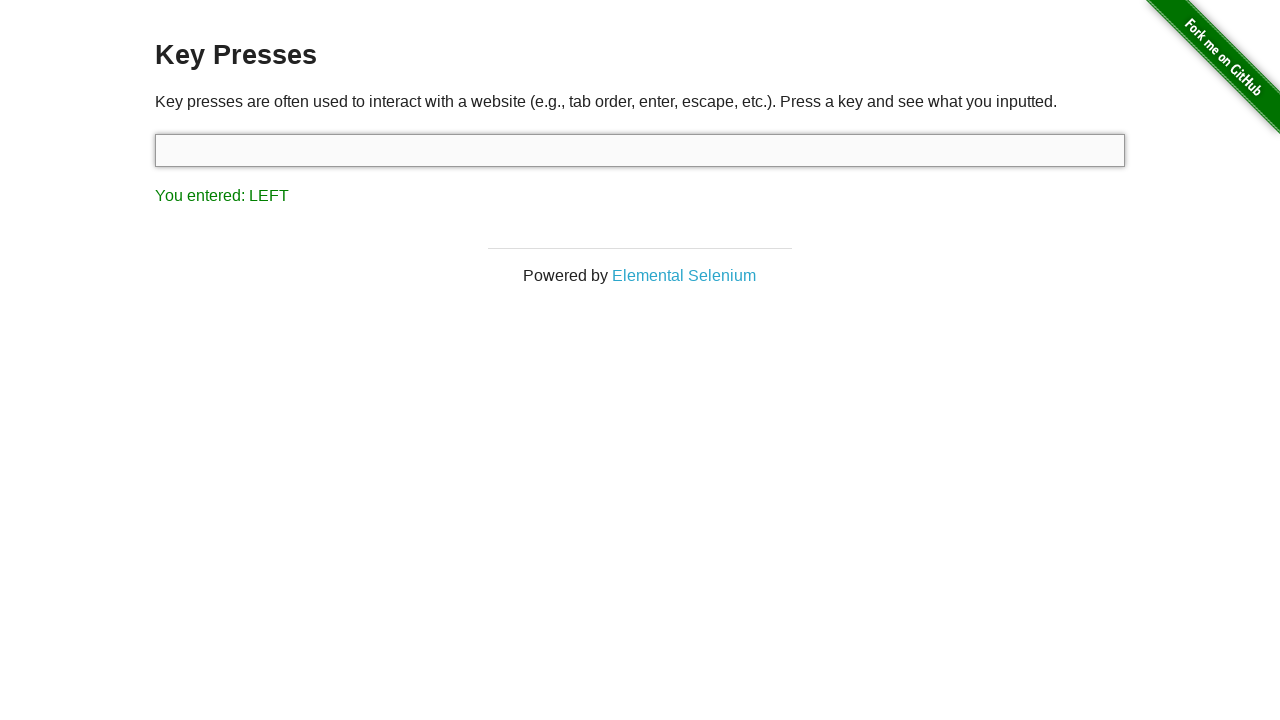

Retrieved result text content after Left arrow key press
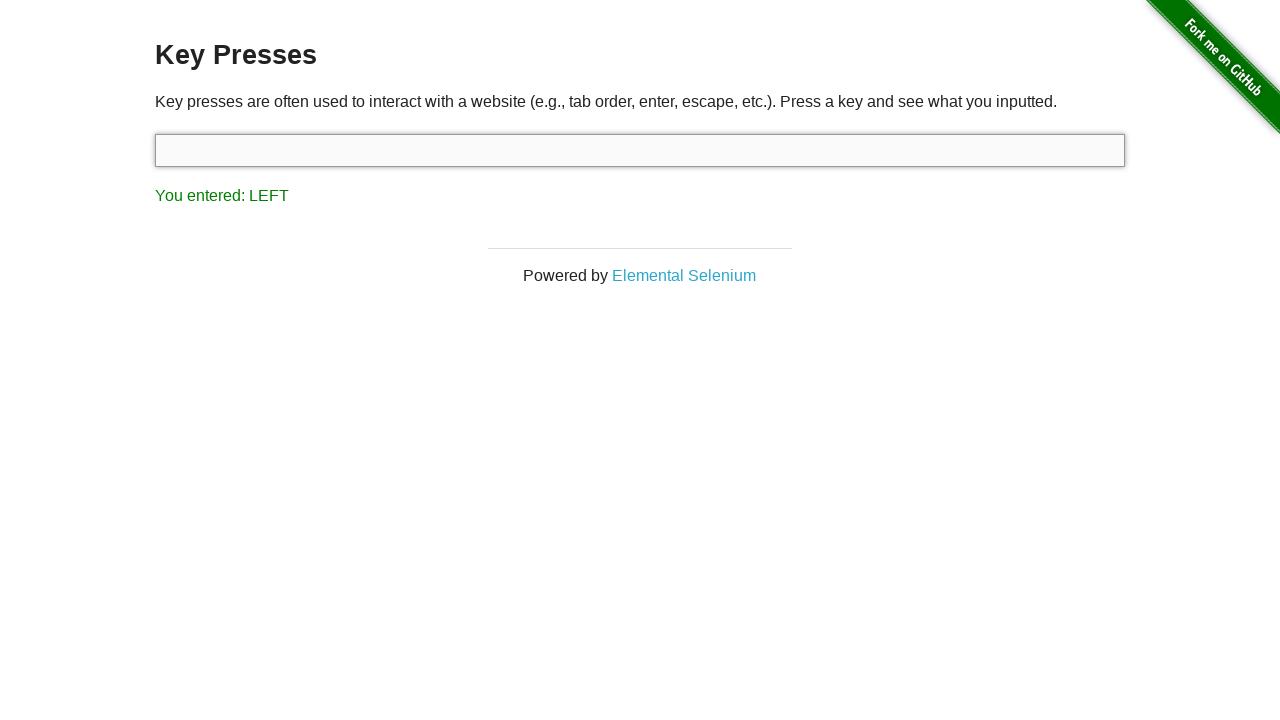

Verified result text shows 'You entered: LEFT'
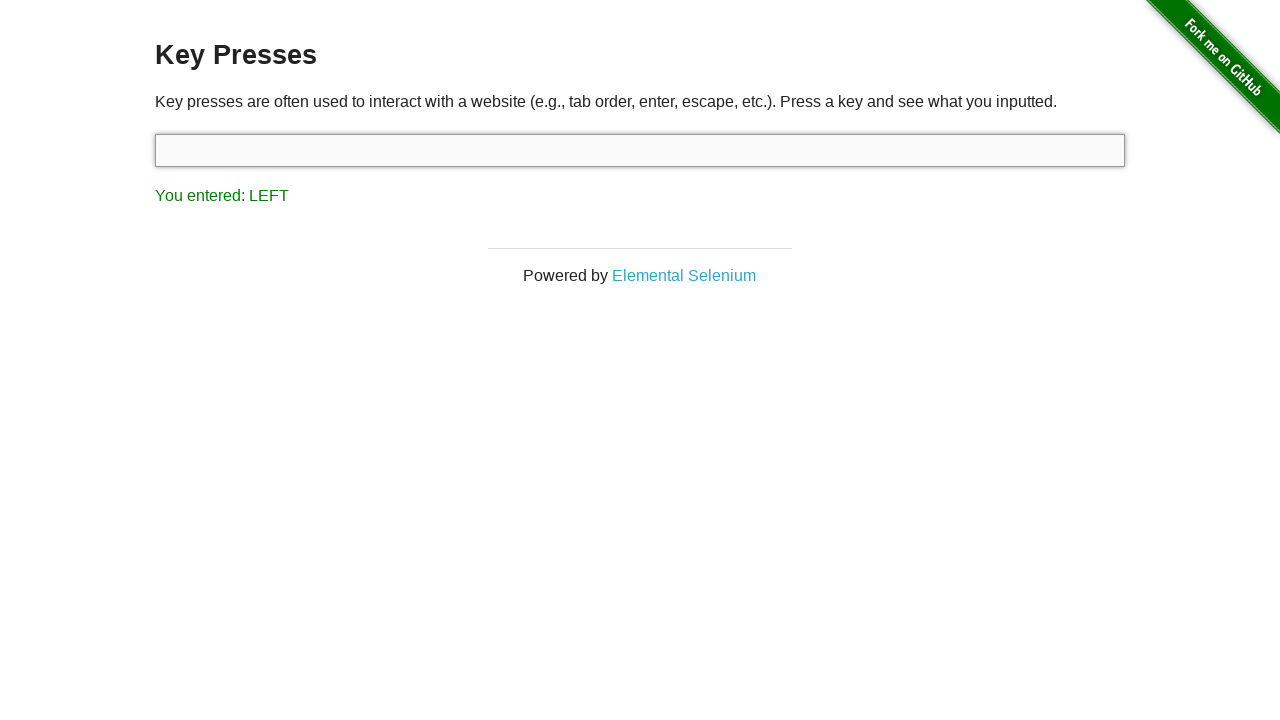

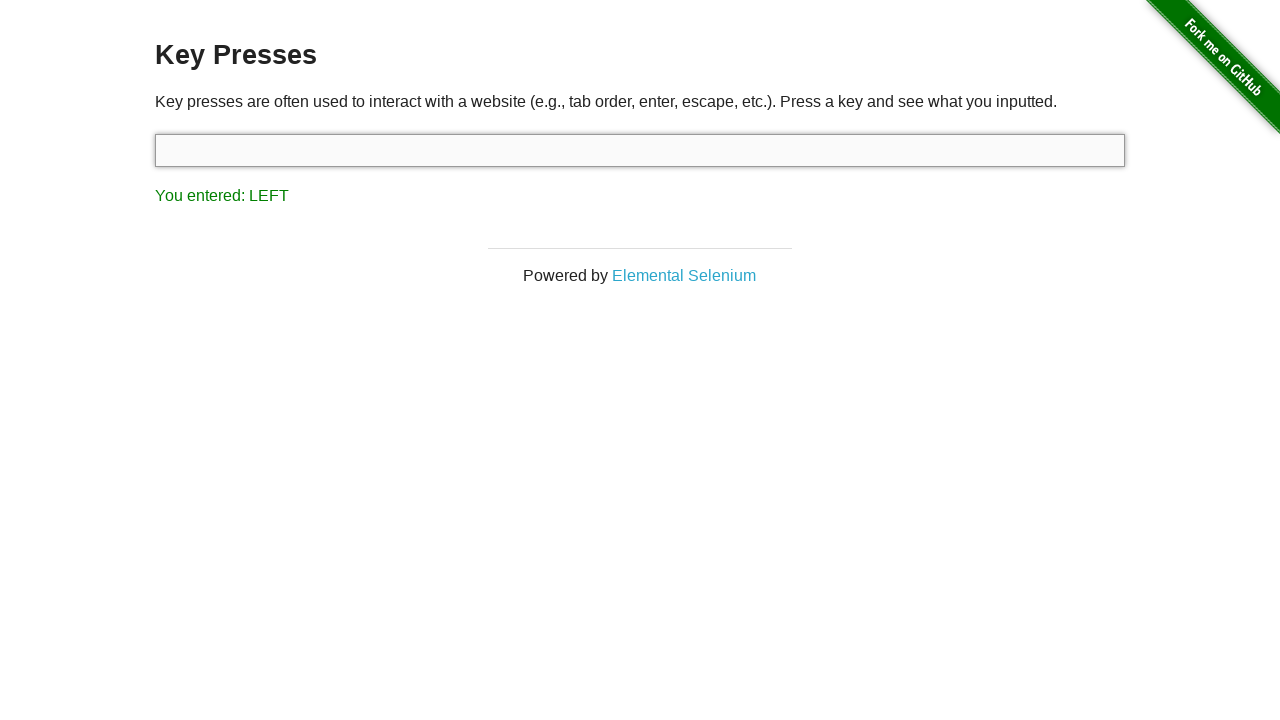